Tests custom dropdown selection on jQuery UI demo page by clicking the speed dropdown and selecting the "Slower" option from the list.

Starting URL: https://jqueryui.com/resources/demos/selectmenu/default.html

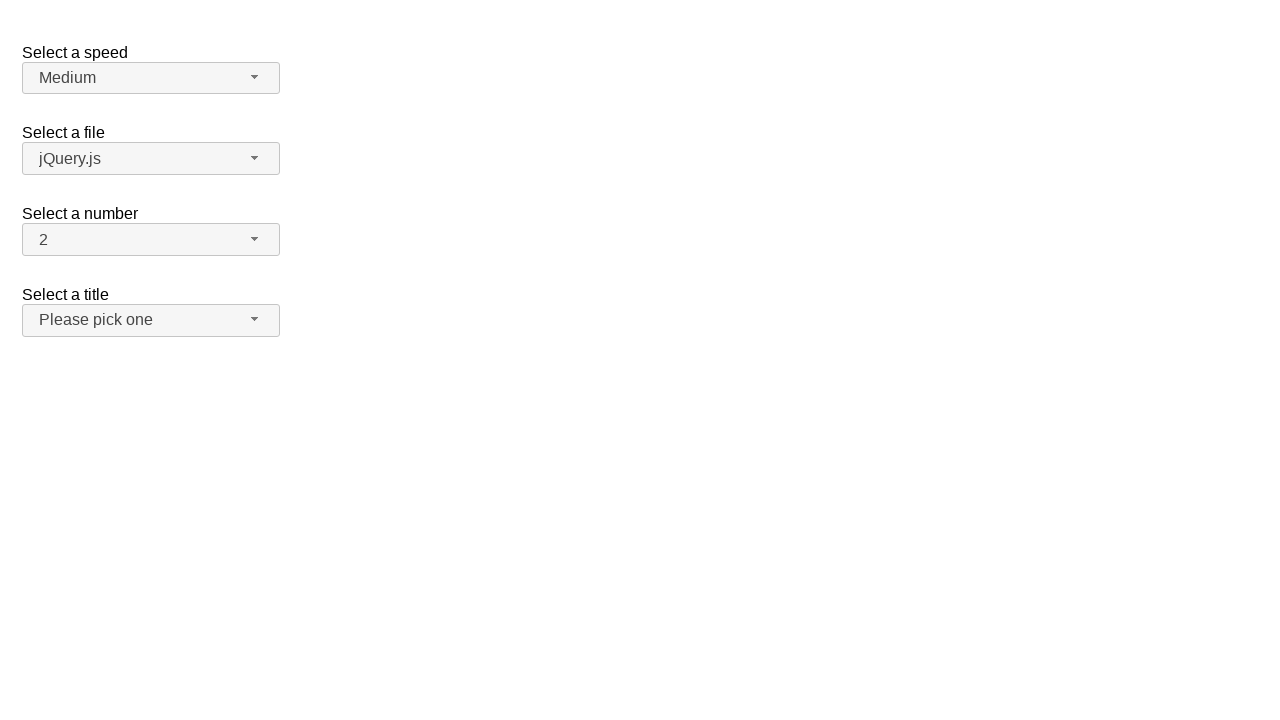

Clicked speed dropdown button to open it at (151, 78) on span#speed-button
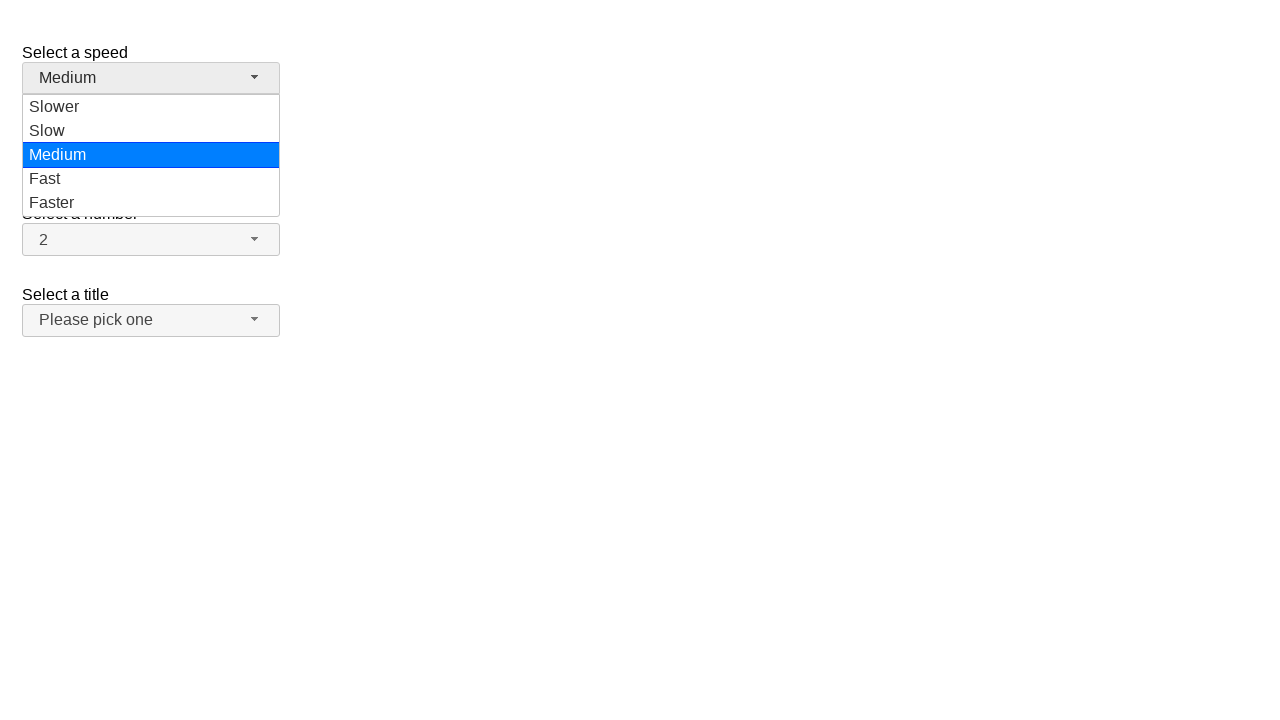

Dropdown menu items loaded and became visible
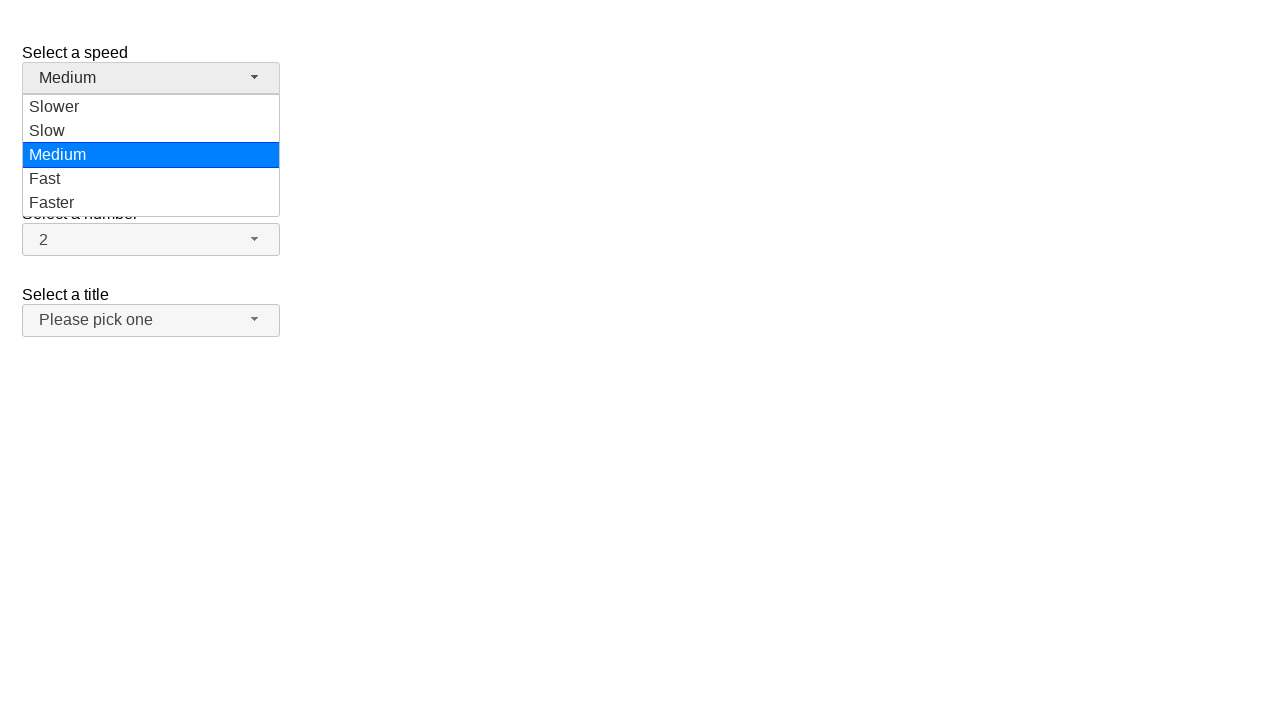

Selected 'Slower' option from speed dropdown menu at (151, 107) on ul#speed-menu div[role='option']:has-text('Slower')
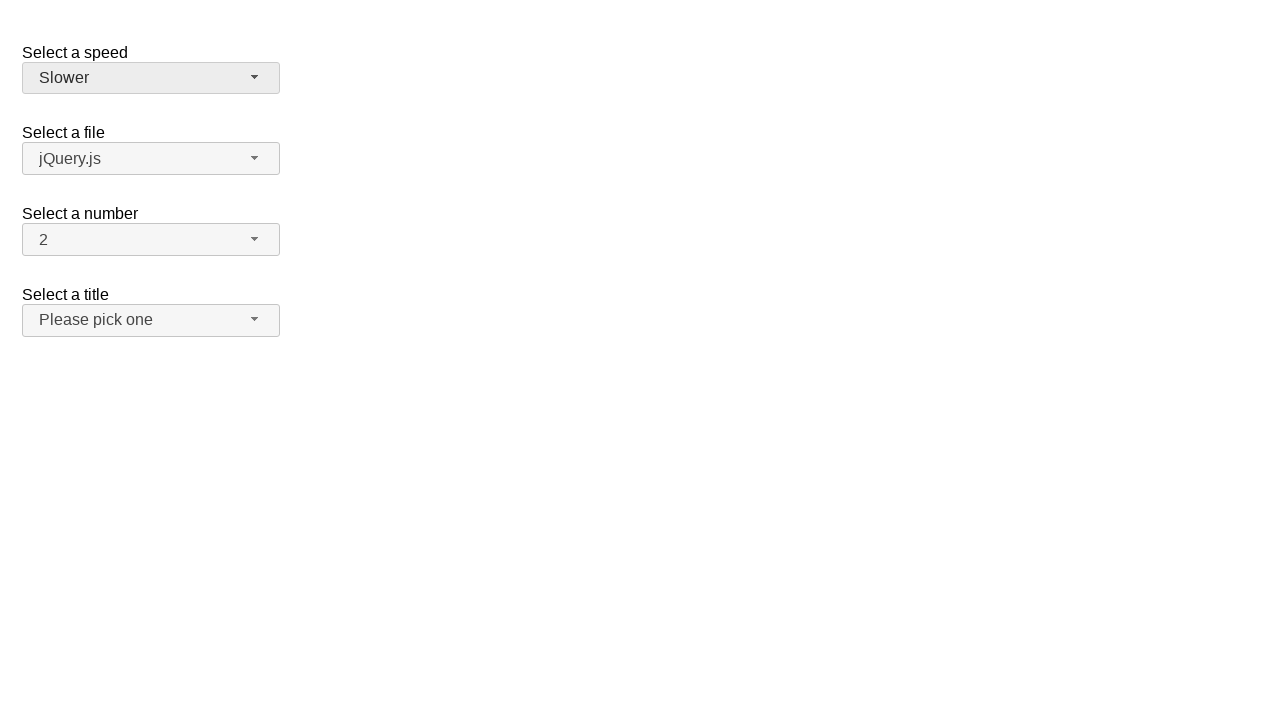

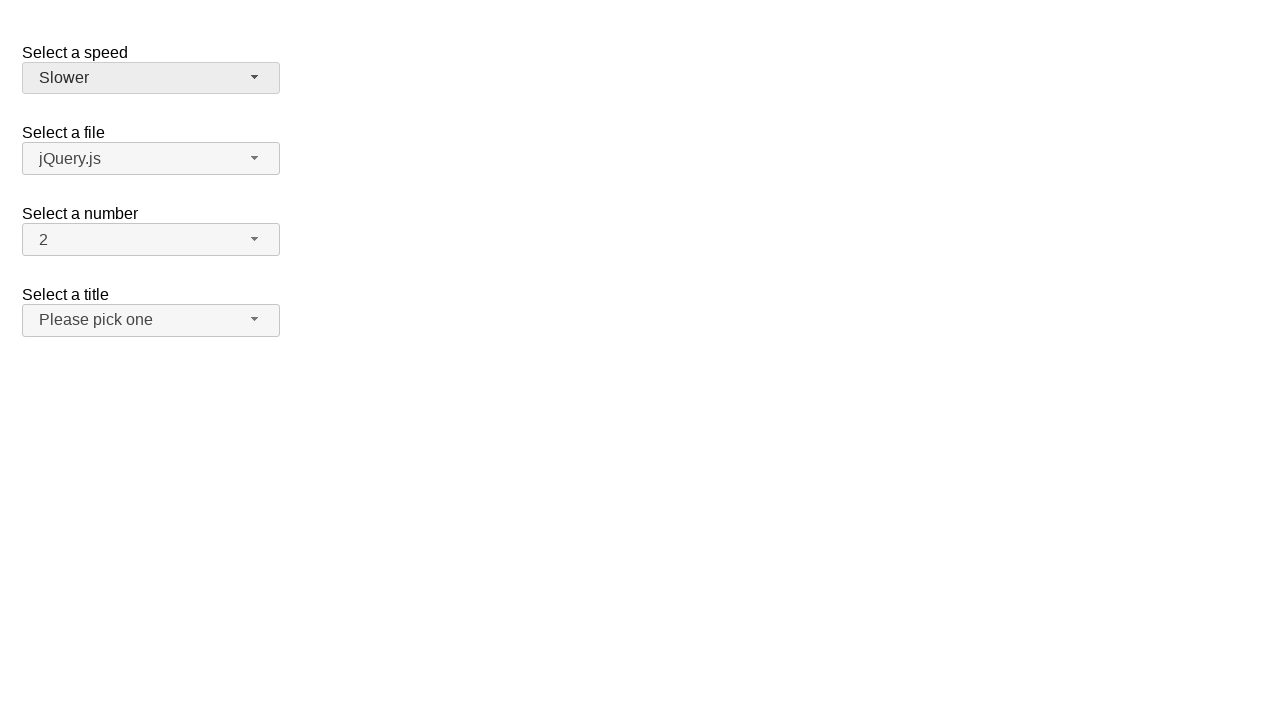